Tests handling of a JavaScript prompt dialog by entering a name and accepting it

Starting URL: https://letcode.in/alert

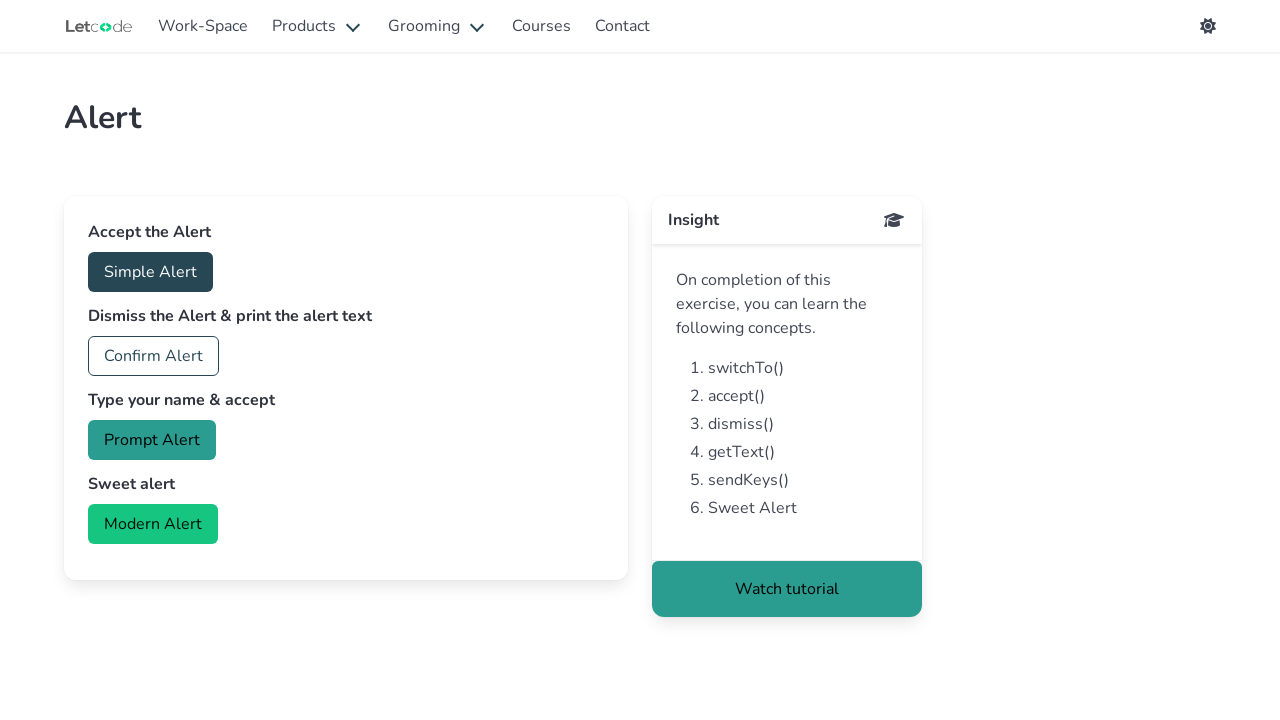

Set up dialog handler to accept prompt with name 'Vitaliy'
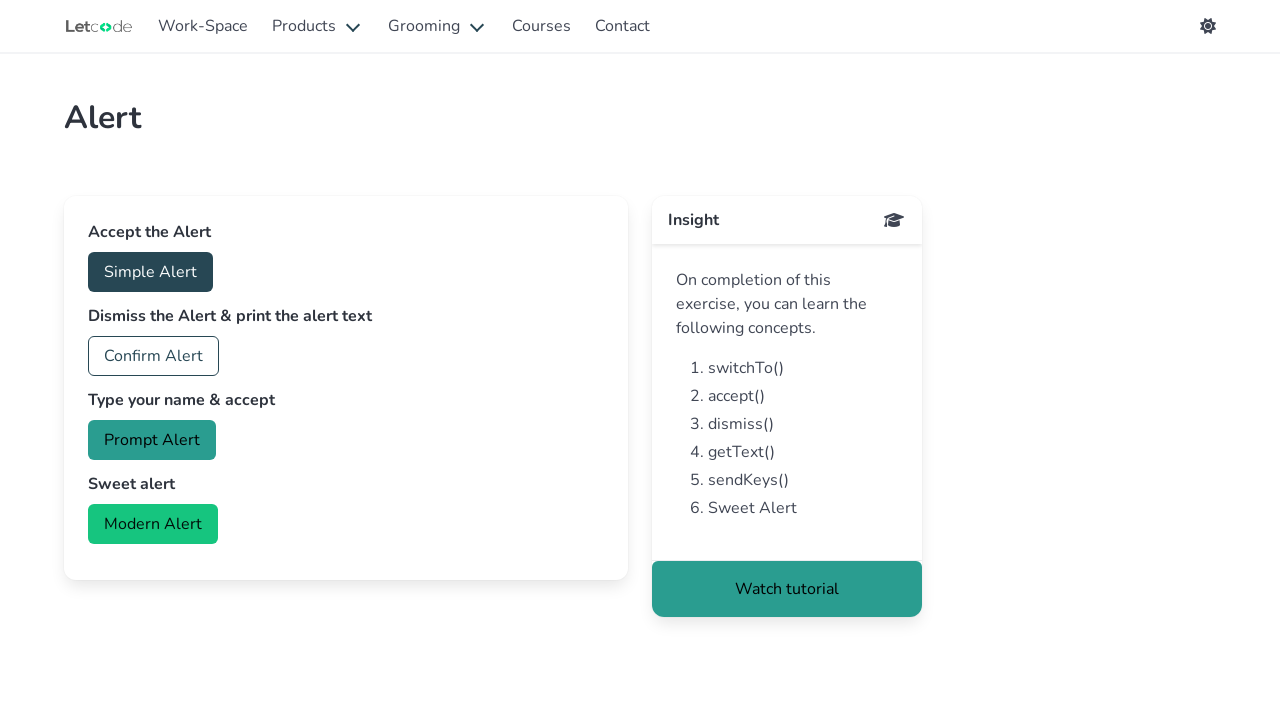

Clicked prompt button to trigger JavaScript dialog at (152, 440) on #prompt
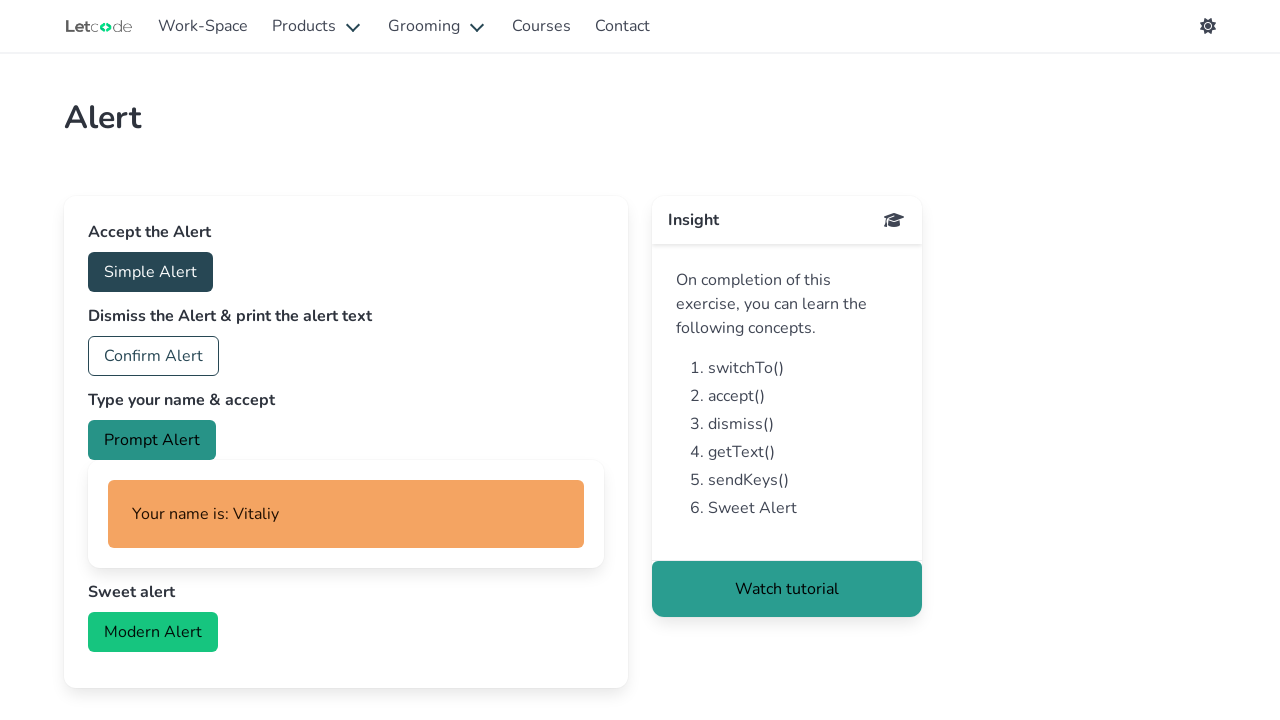

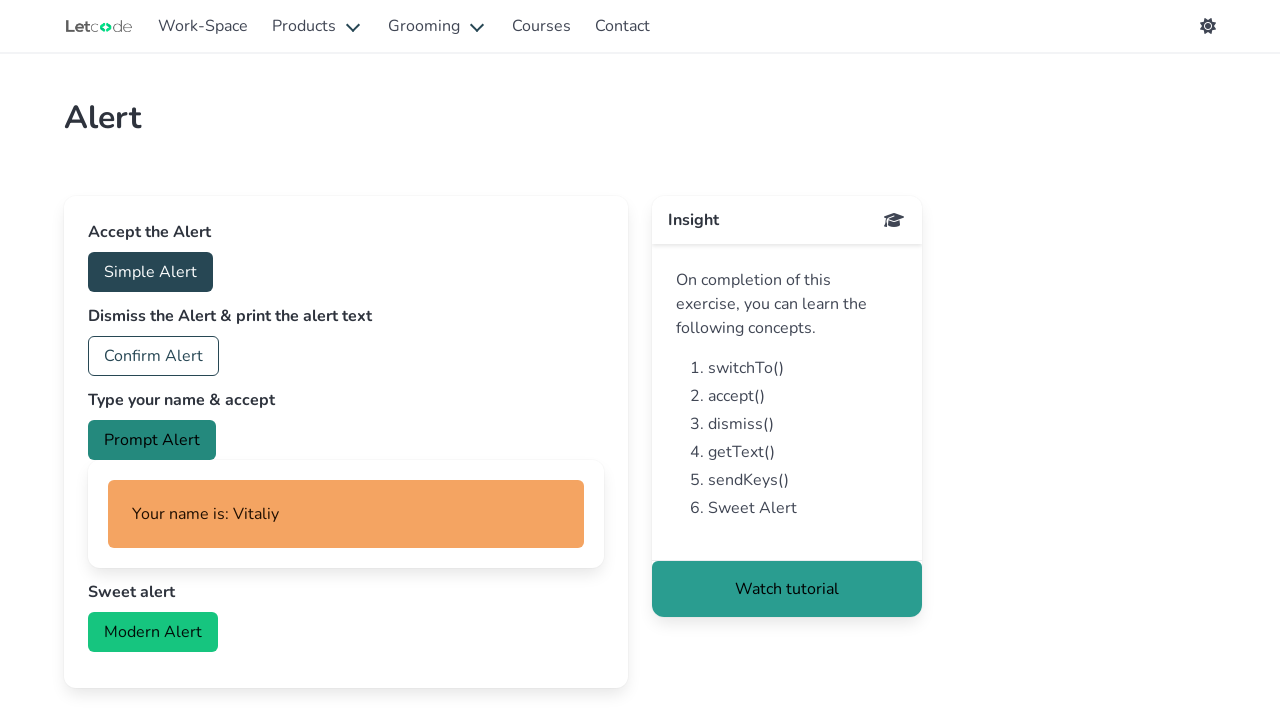